Tests the JS Prompt by clicking Cancel to dismiss the dialog

Starting URL: https://the-internet.herokuapp.com/javascript_alerts

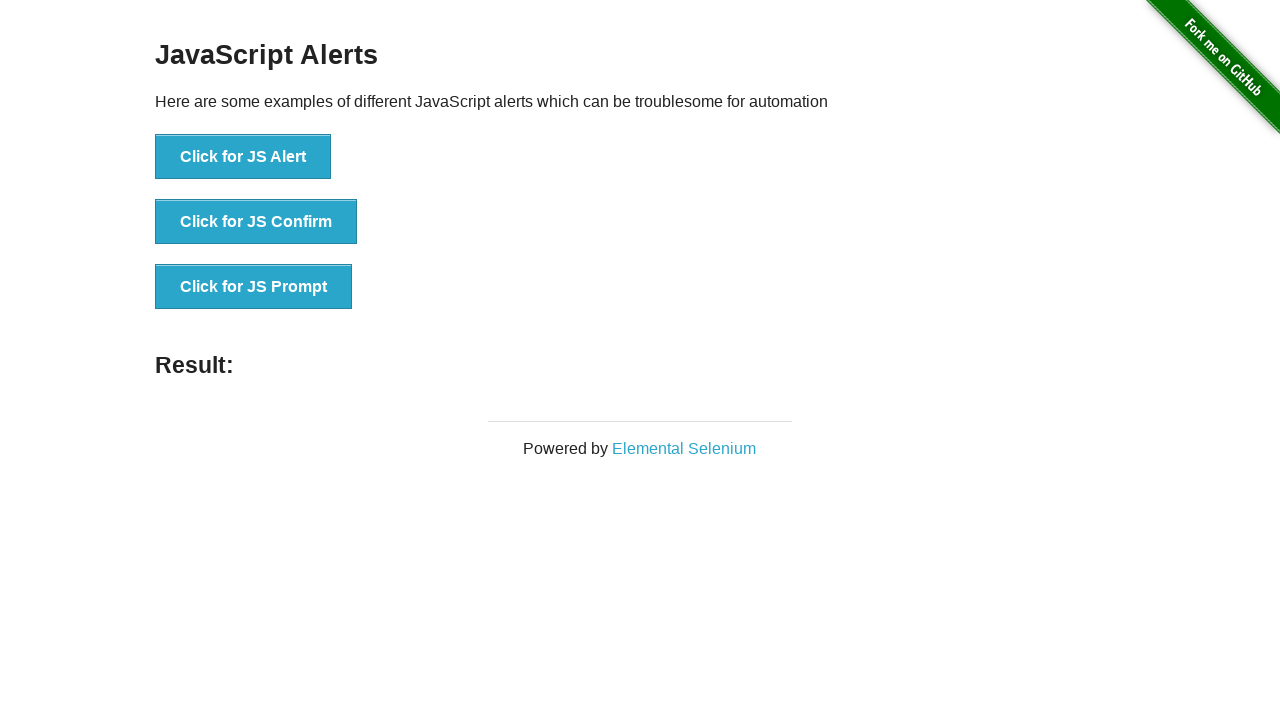

Set up dialog handler to dismiss/cancel any prompts
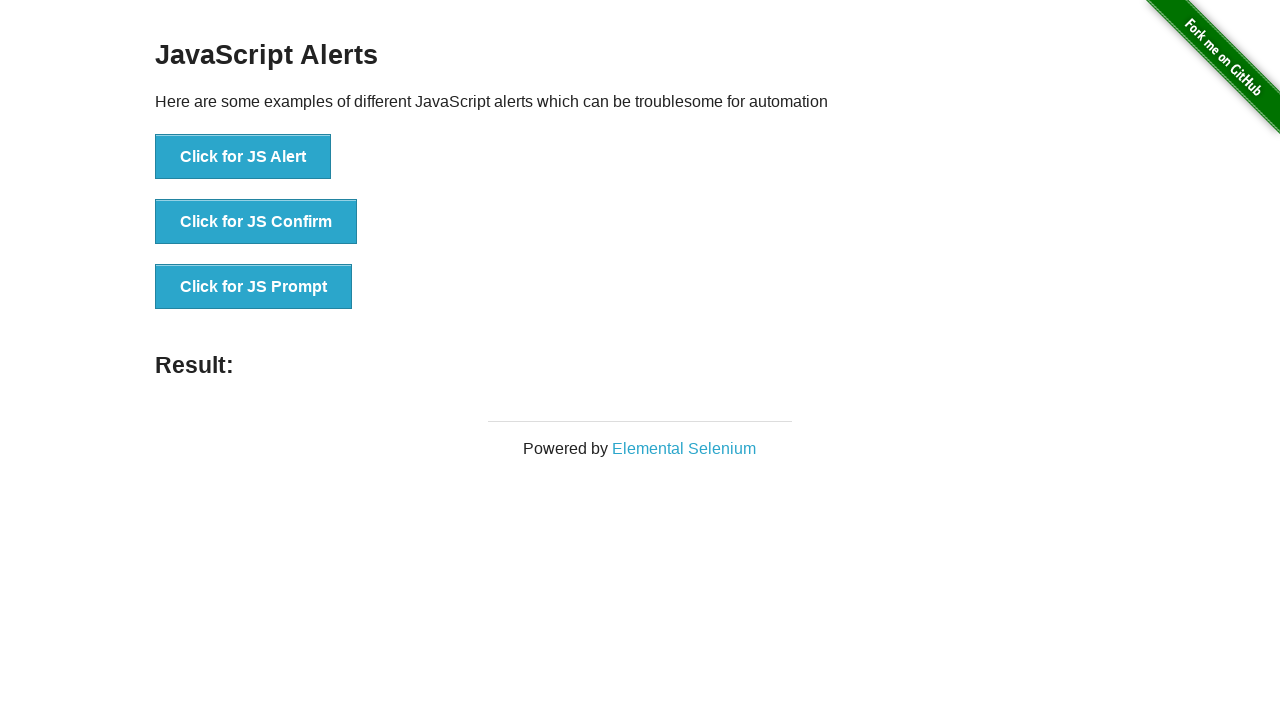

Clicked the JS Prompt button (3rd button in list) at (254, 287) on li:nth-child(3) > button
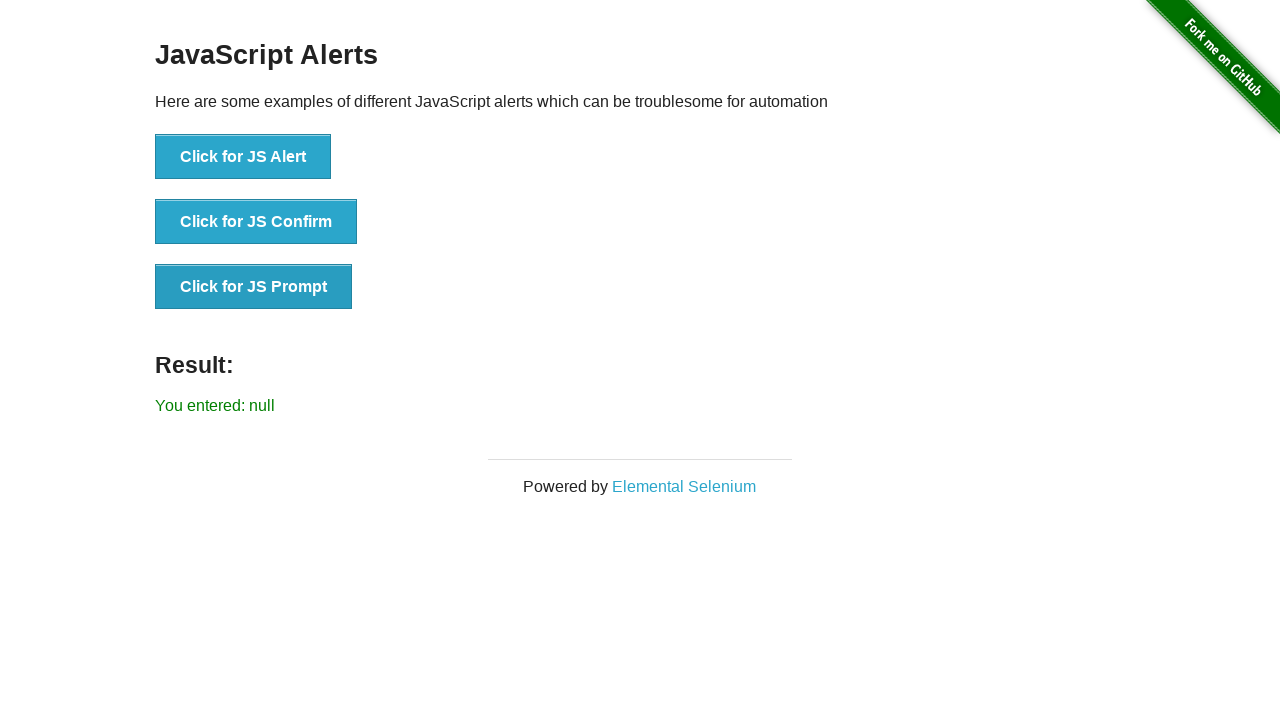

Waited for result element to appear after dismissing prompt
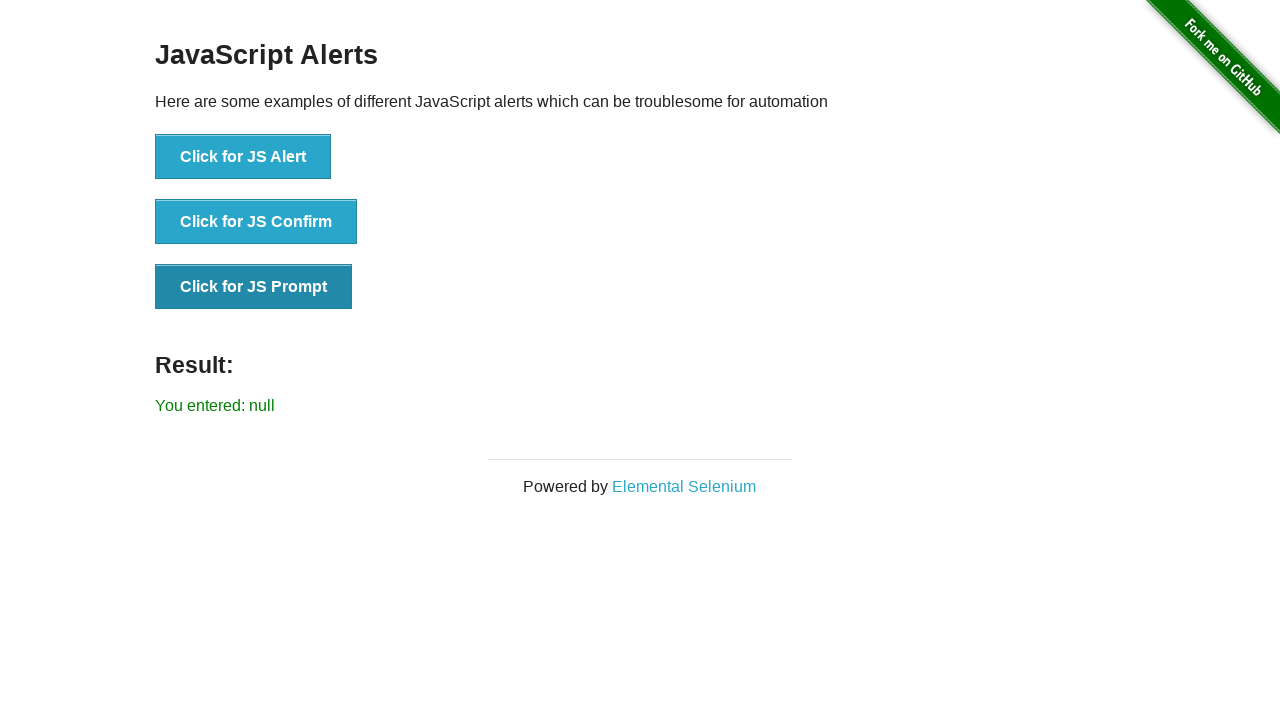

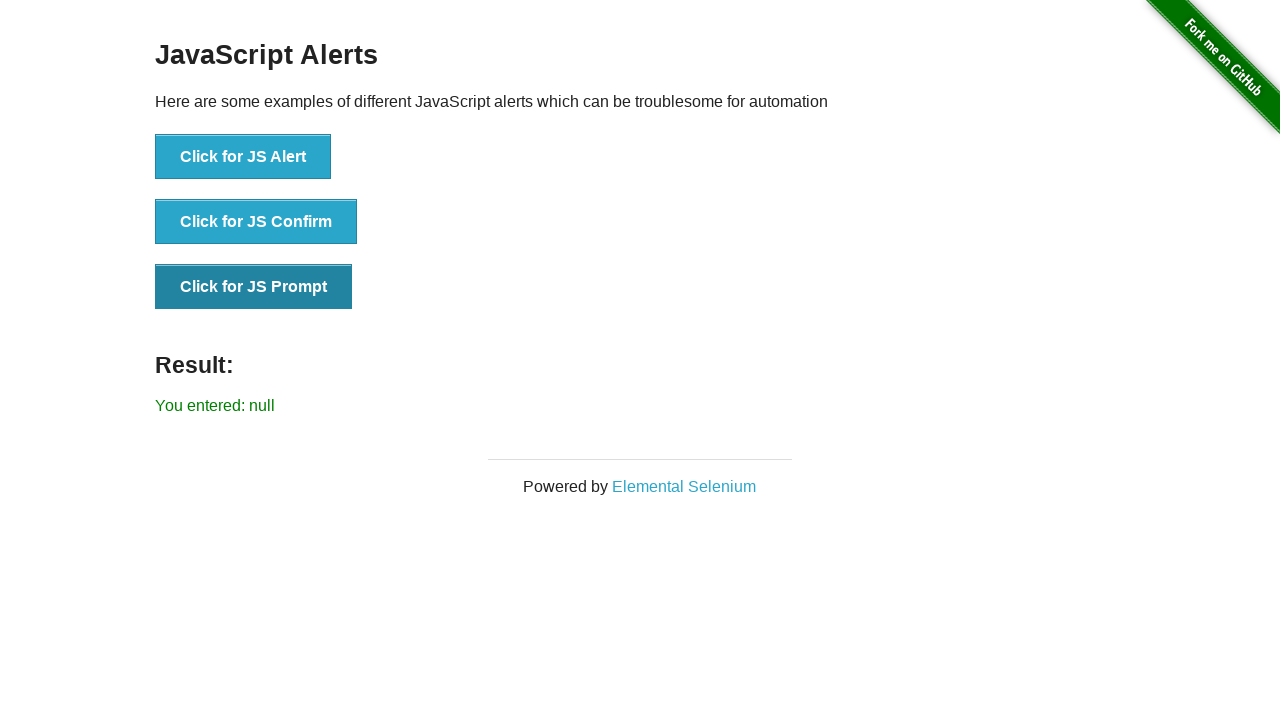